Tests selecting a body part ("Œil") from a dropdown and verifies that the correct fruit elements appear in the palette

Starting URL: https://labasse.github.io/fruits/portrait.html

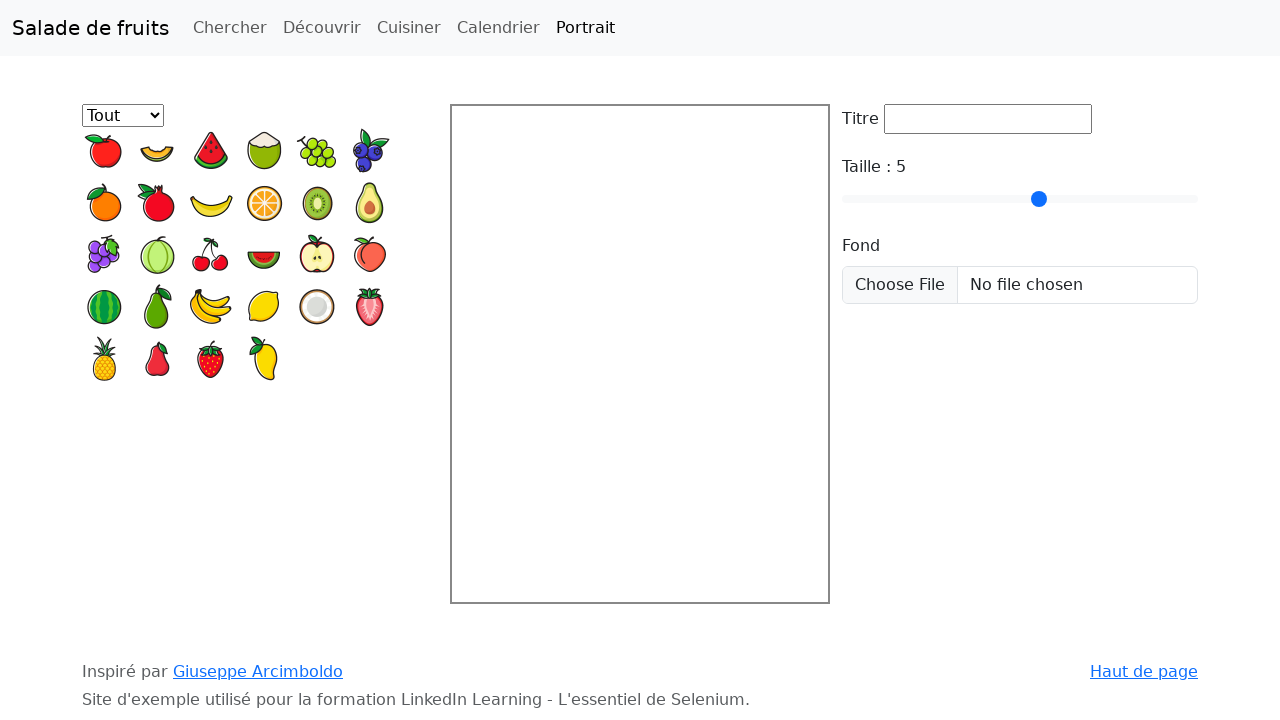

Selected 'Œil' from the partie dropdown on #partie
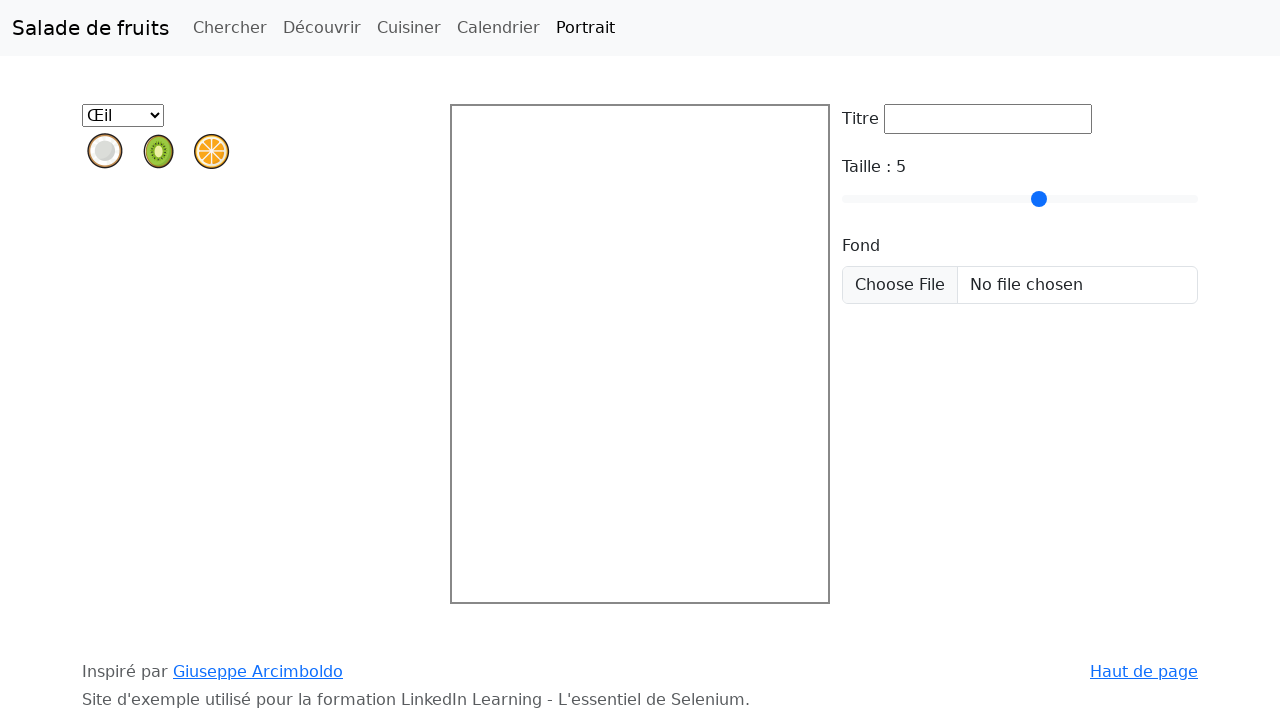

Palette updated with fruit elements for 'Œil' body part
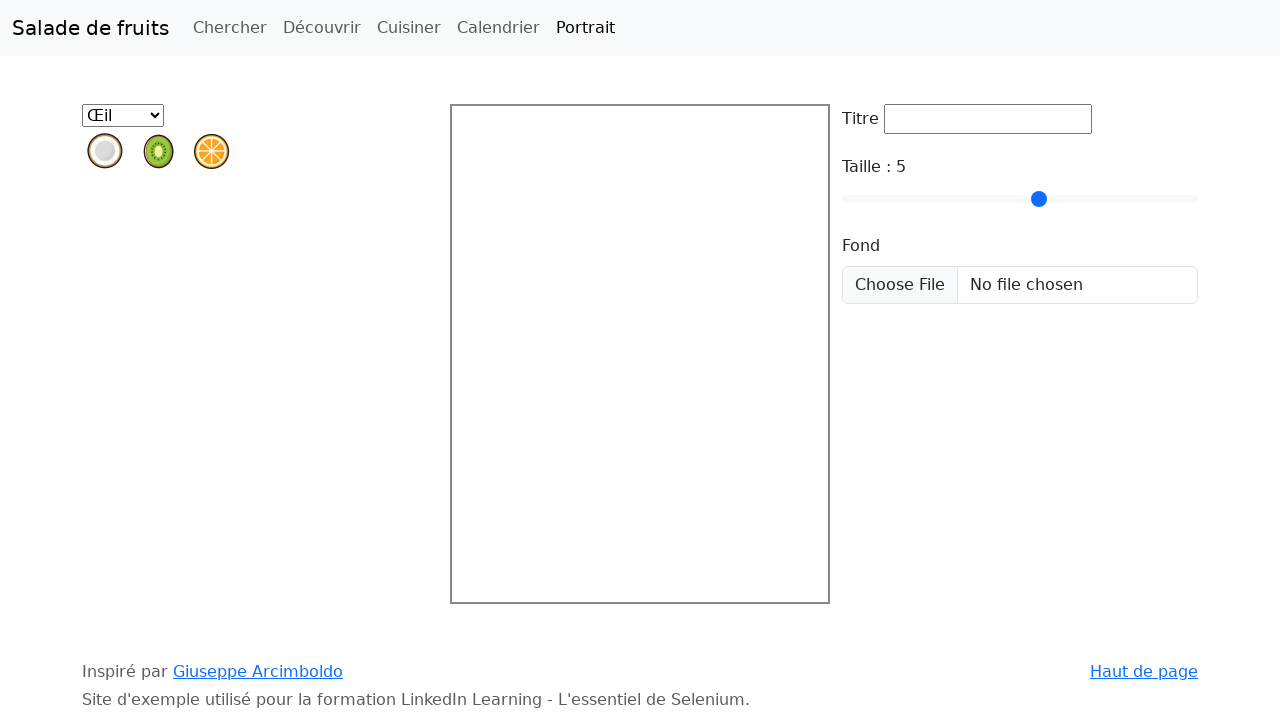

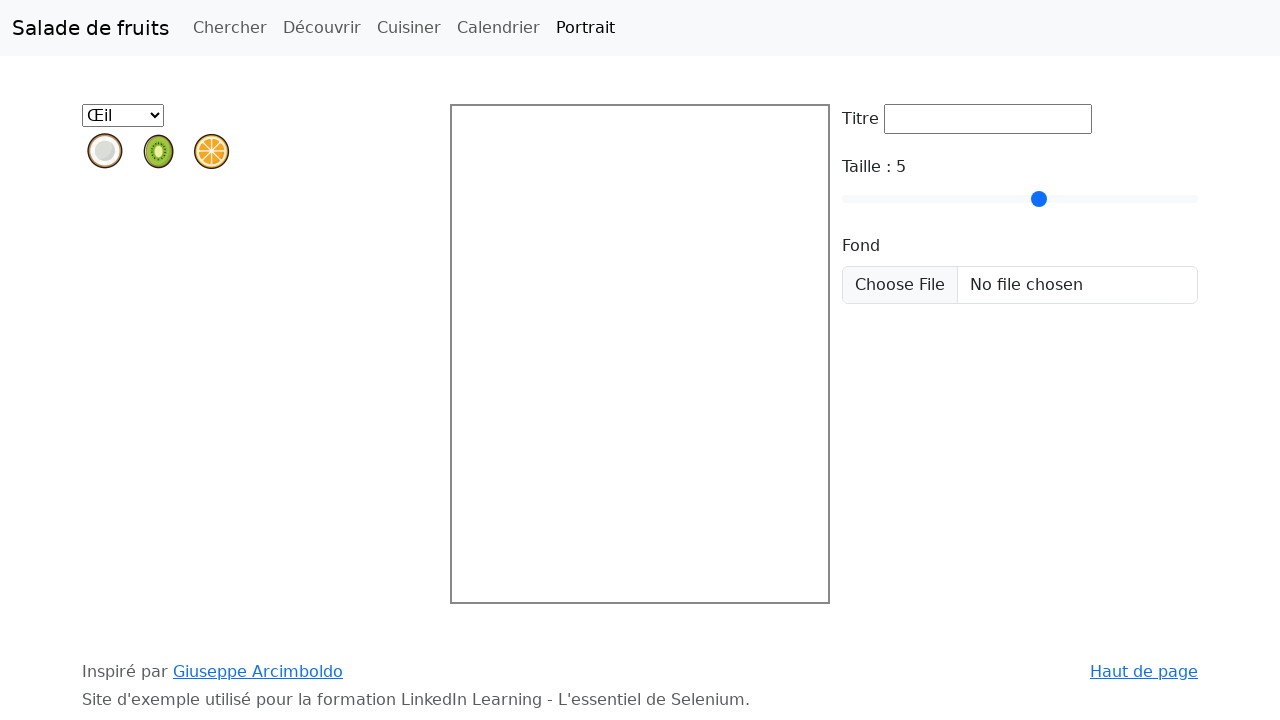